Tests the Home button functionality by navigating to Bank Manager section and then returning to the main page

Starting URL: https://www.globalsqa.com/angularJs-protractor/BankingProject

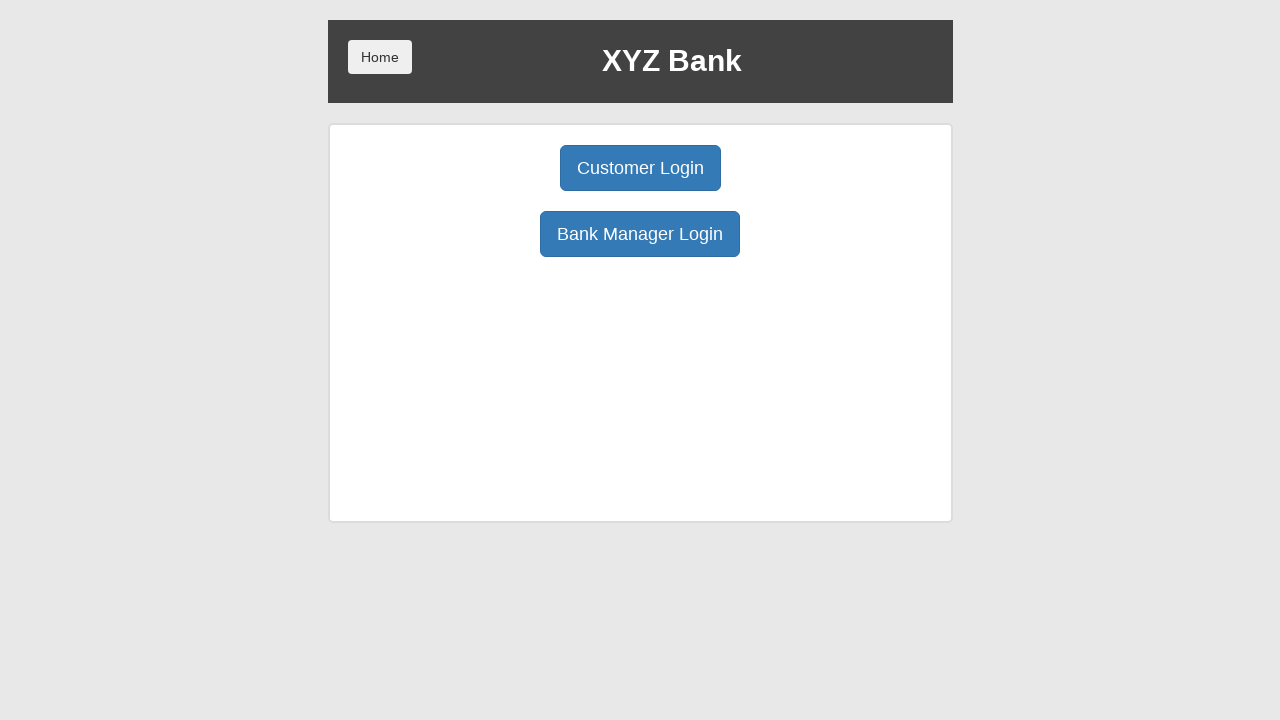

Clicked Bank Manager Login button to navigate to Bank Manager section at (640, 234) on button:has-text('Bank Manager Login')
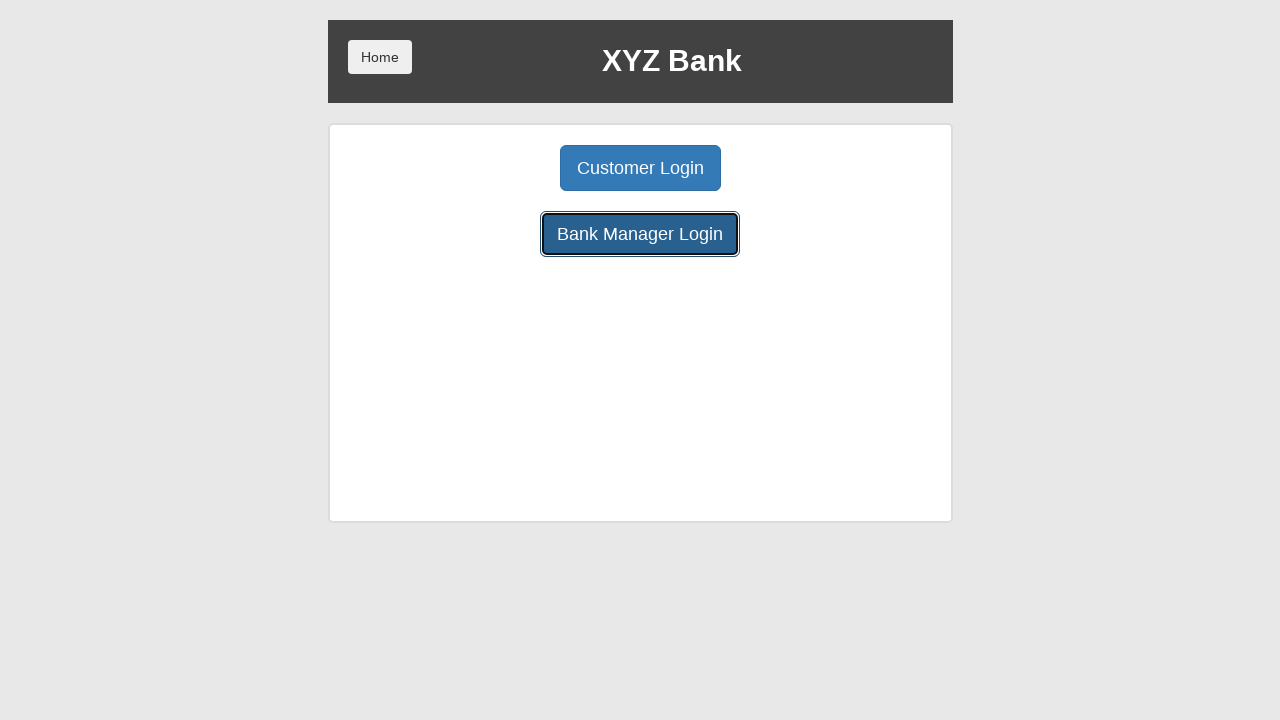

Clicked Home button to return to the main page at (380, 57) on button:has-text('Home')
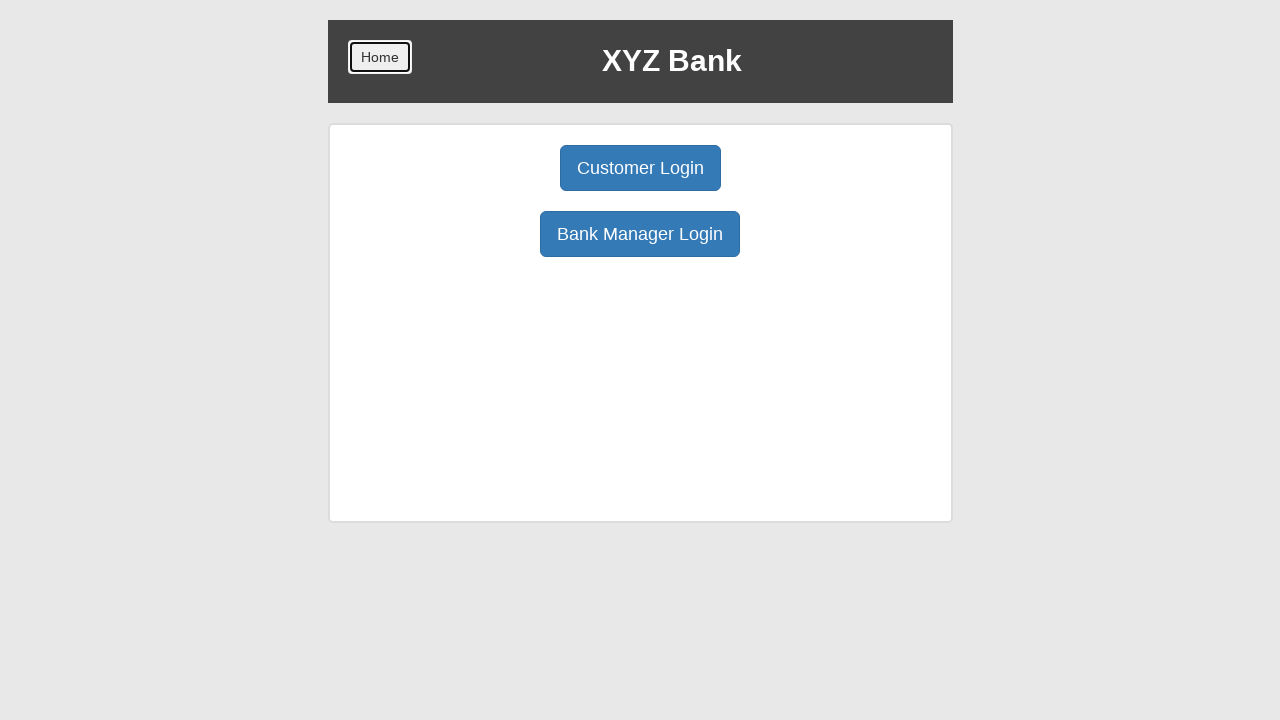

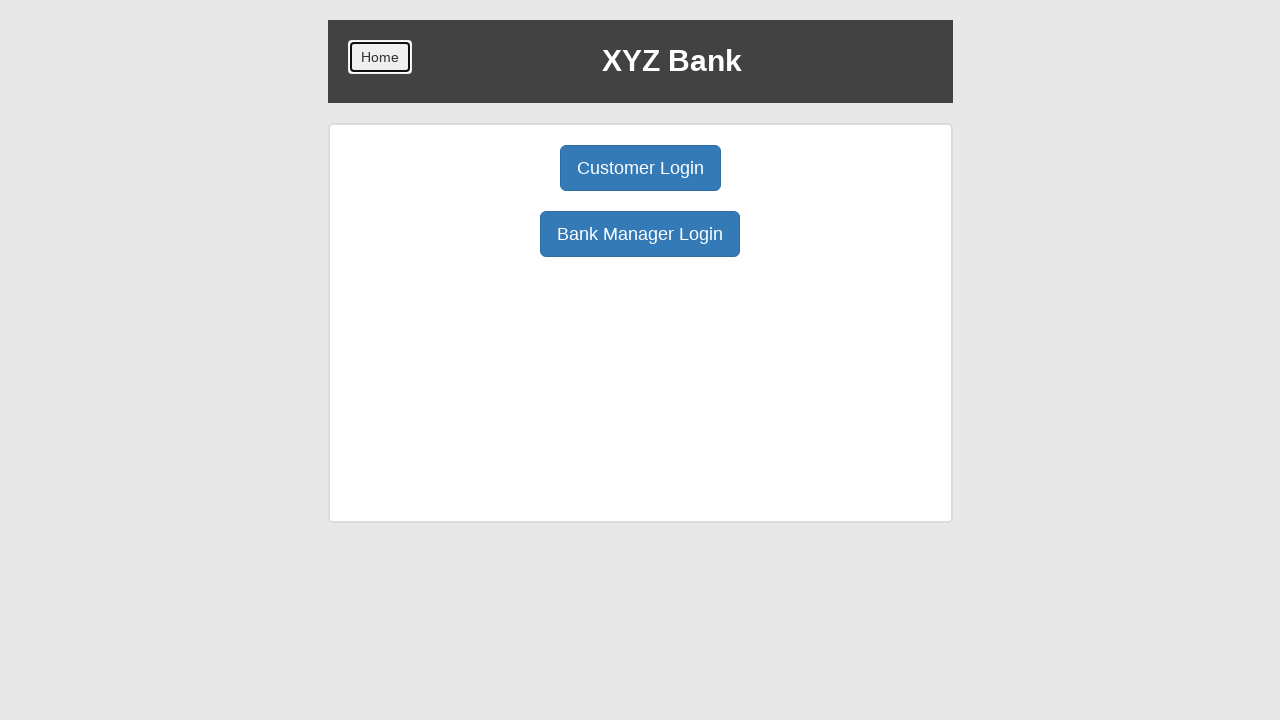